Tests dropdown/select functionality by navigating to a registration demo page and selecting "Corel Draw" from the Skills dropdown menu.

Starting URL: https://demo.automationtesting.in/Register.html

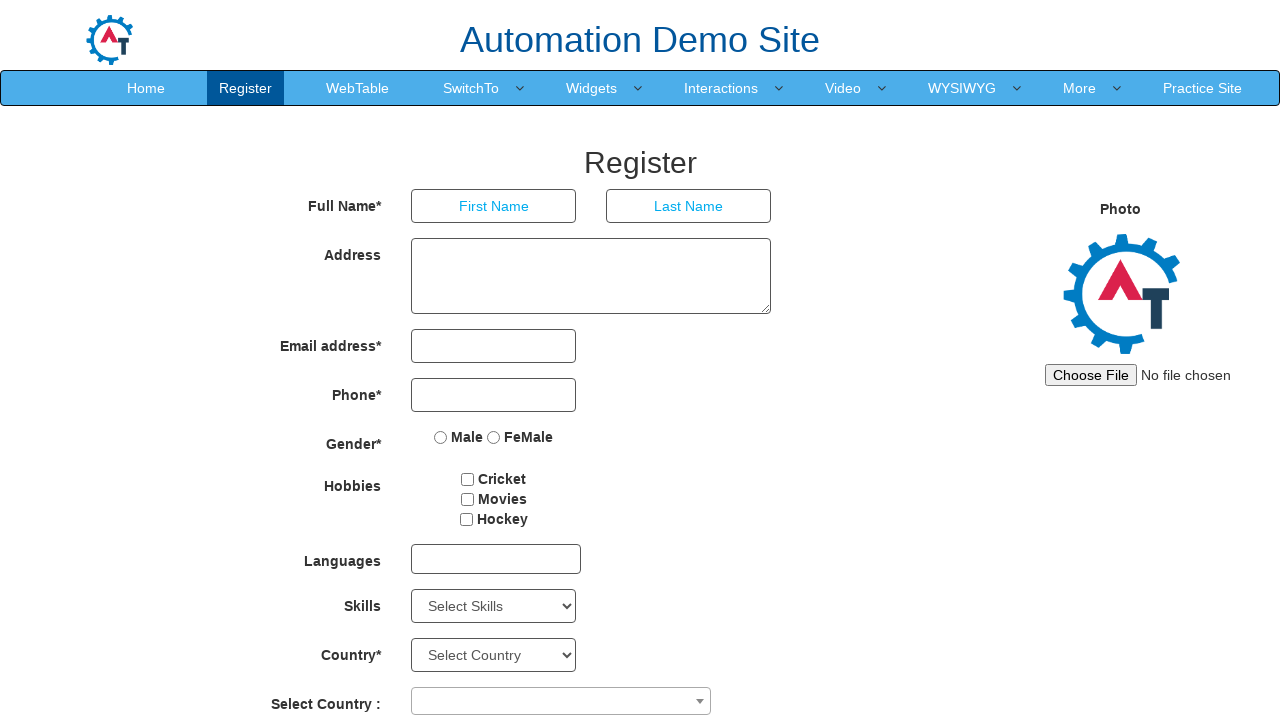

Waited for Skills dropdown to be visible
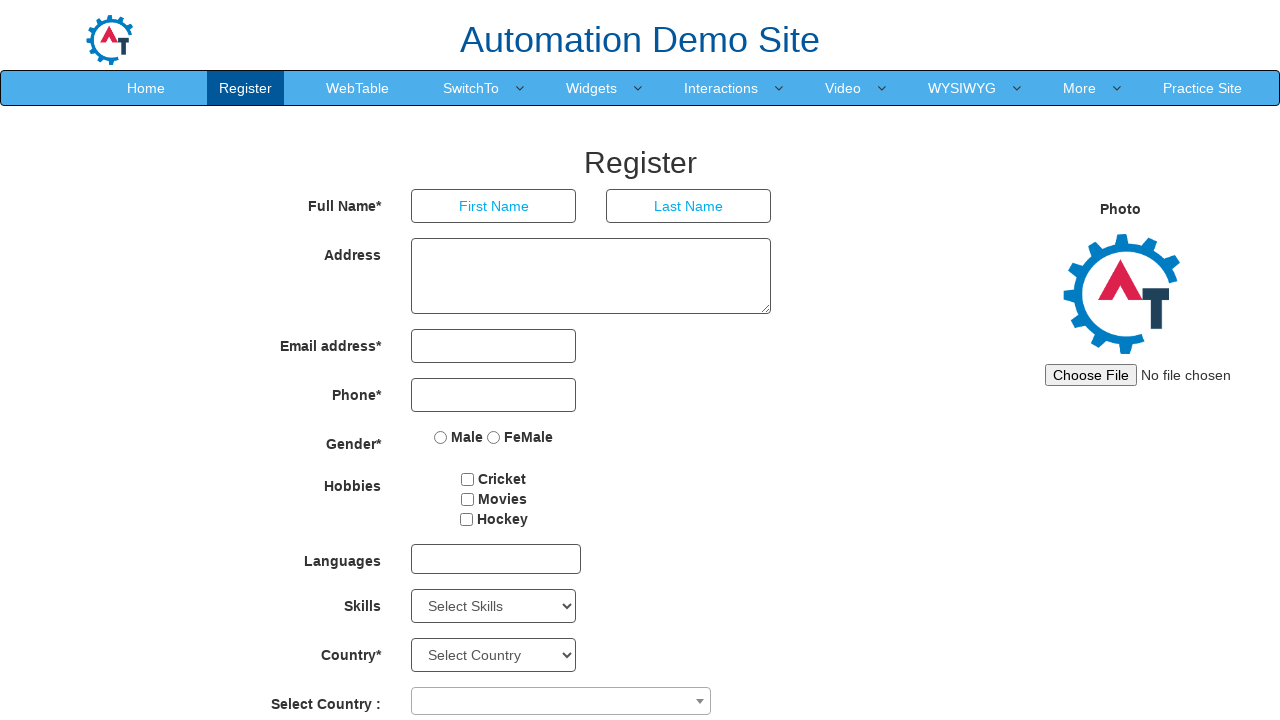

Selected 'Corel Draw' from the Skills dropdown menu on select#Skills
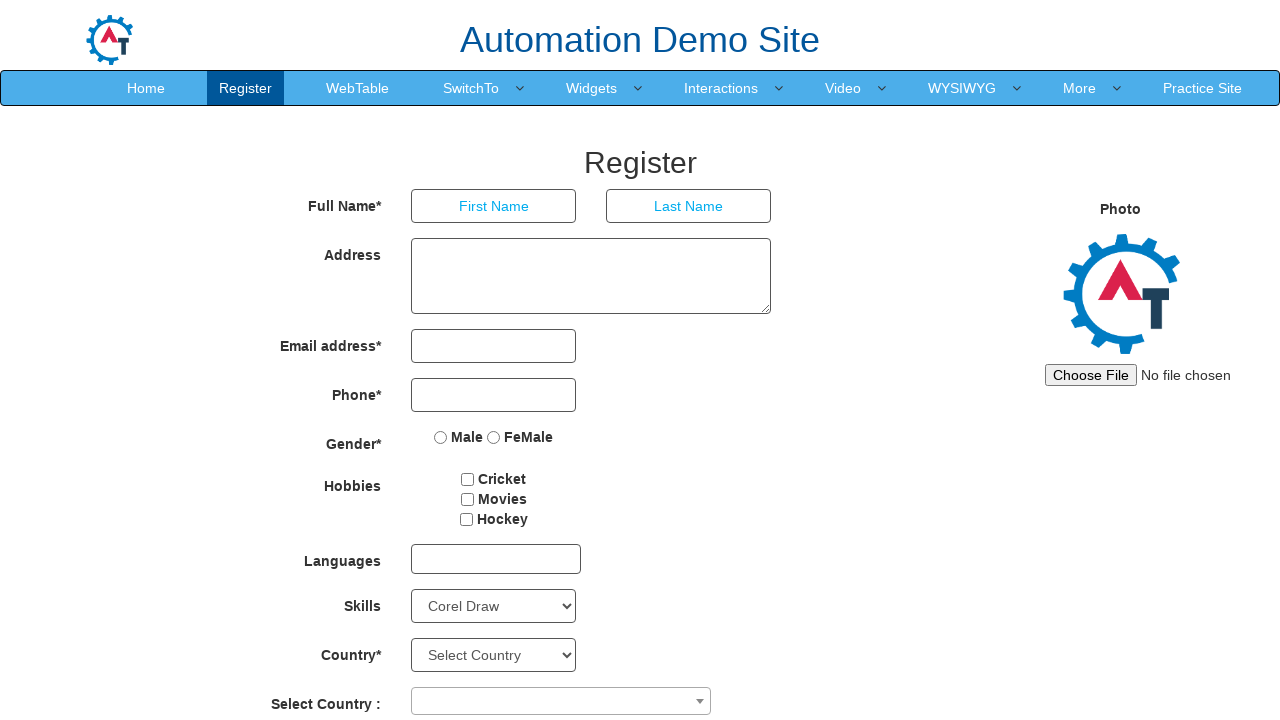

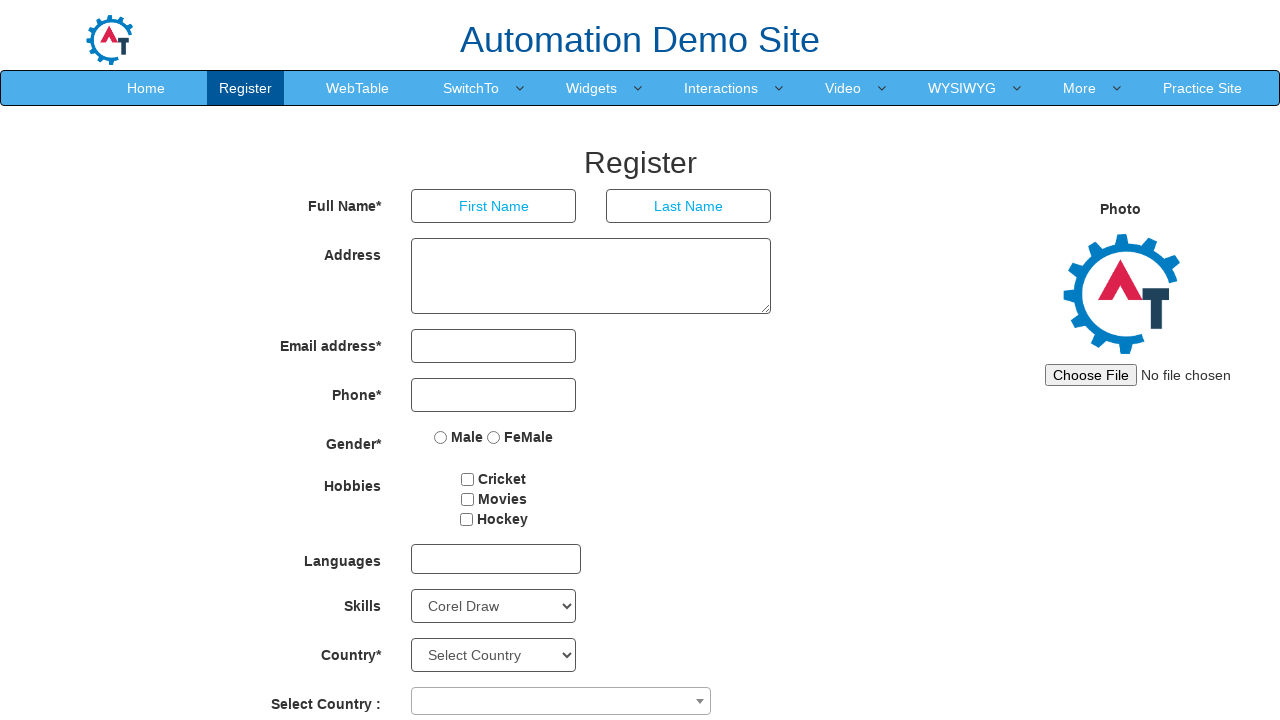